Tests unchecking checkbox elements by checking and then unchecking them

Starting URL: https://example.cypress.io/commands/actions

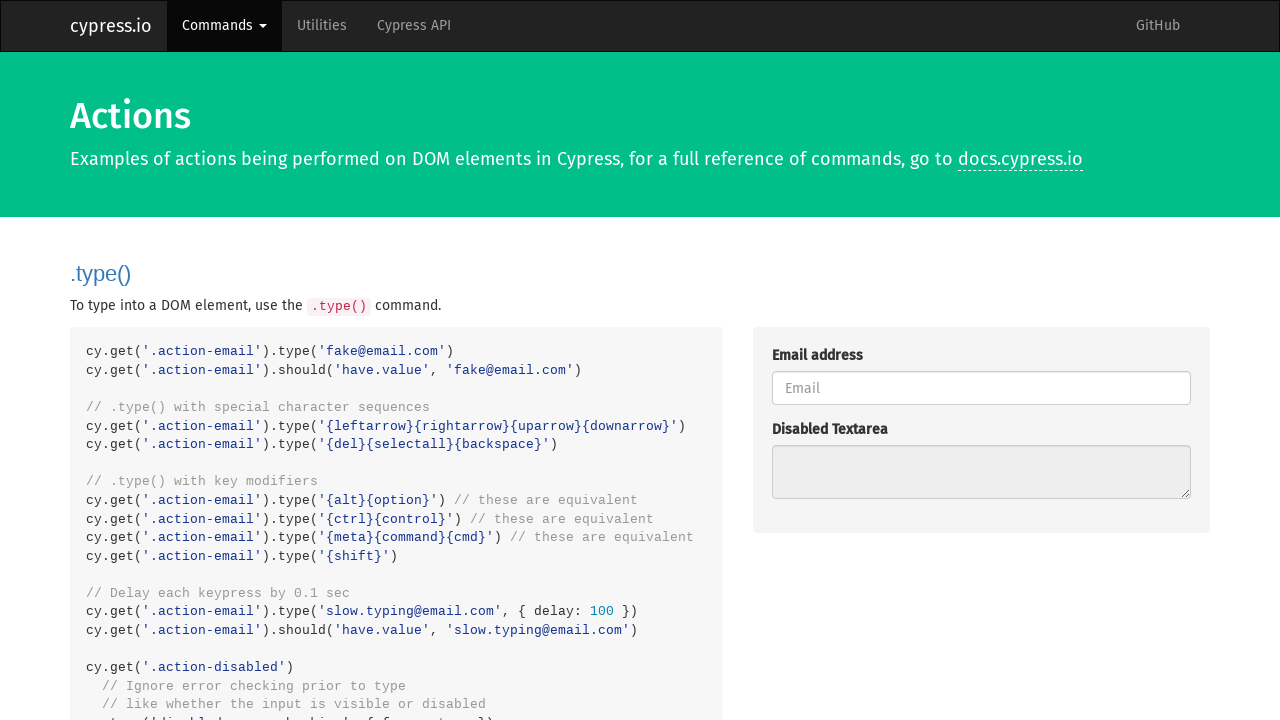

Navigated to Cypress actions example page
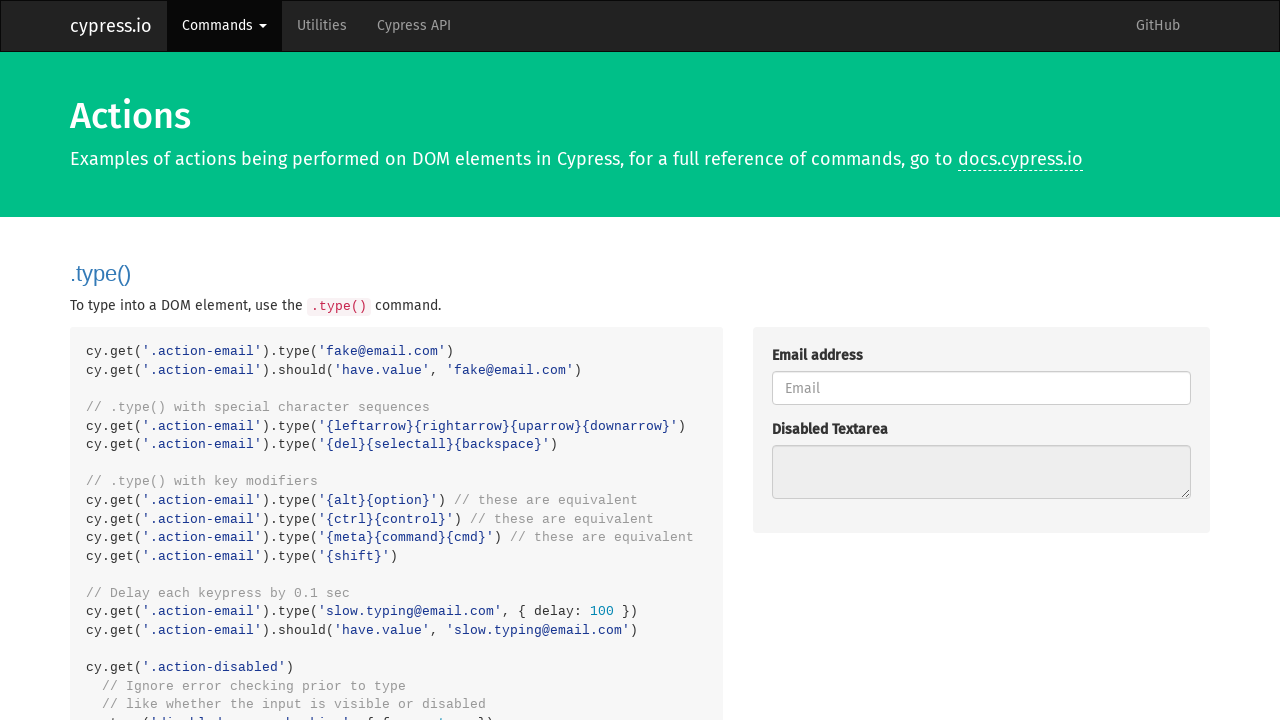

Located all enabled checkboxes in action-check container
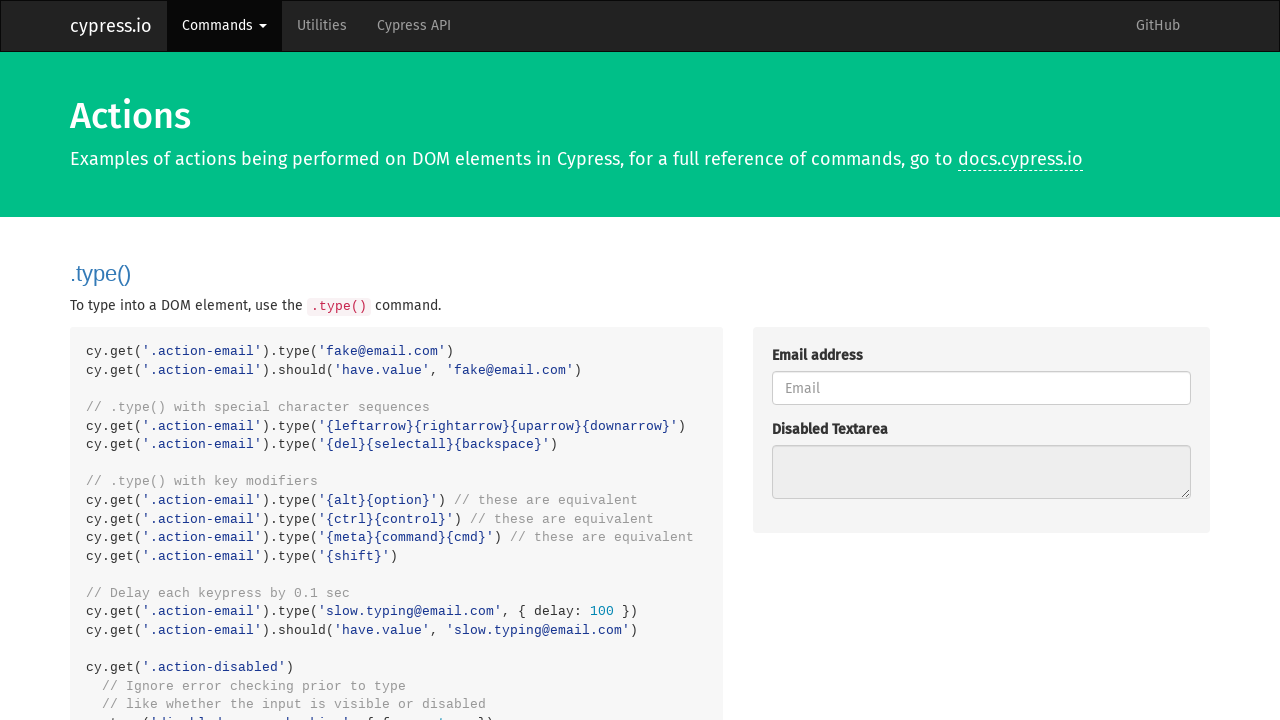

Unchecked checkbox at index 0 at (778, 361) on .action-check > :not(.disabled) [type='checkbox'] >> nth=0
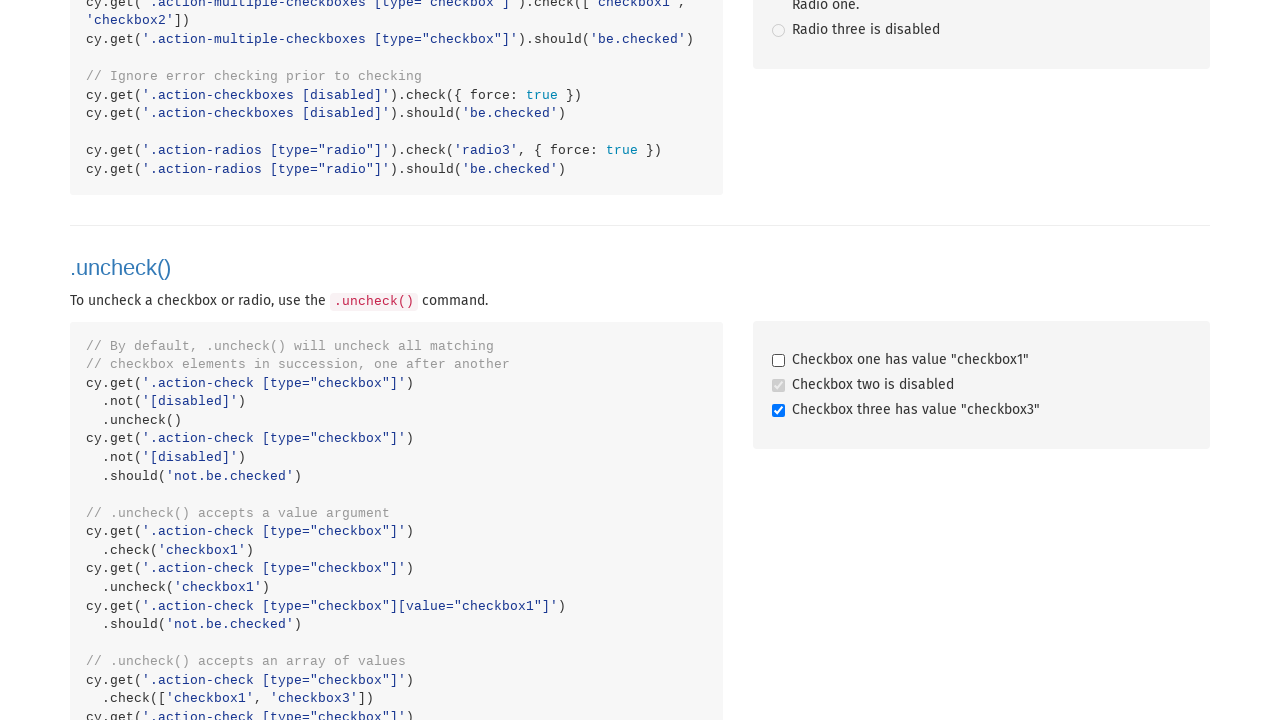

Unchecked checkbox at index 1 at (778, 411) on .action-check > :not(.disabled) [type='checkbox'] >> nth=1
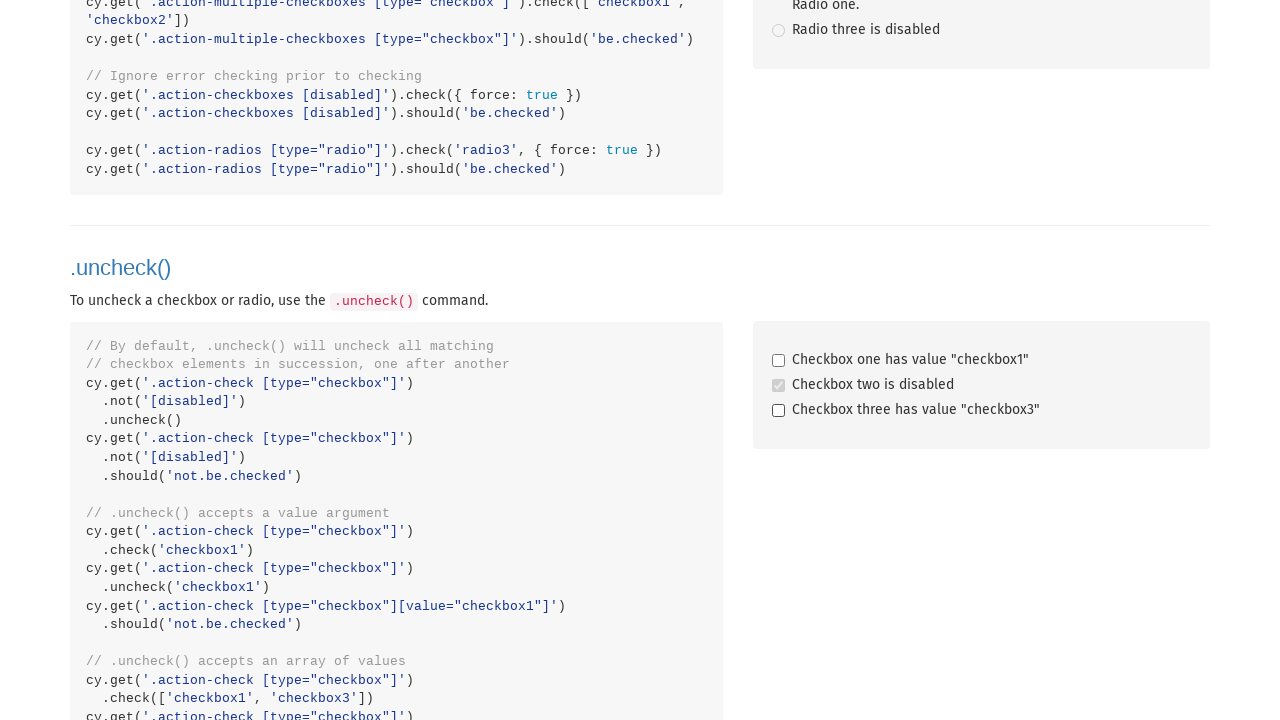

Located action-check container for specific checkbox test
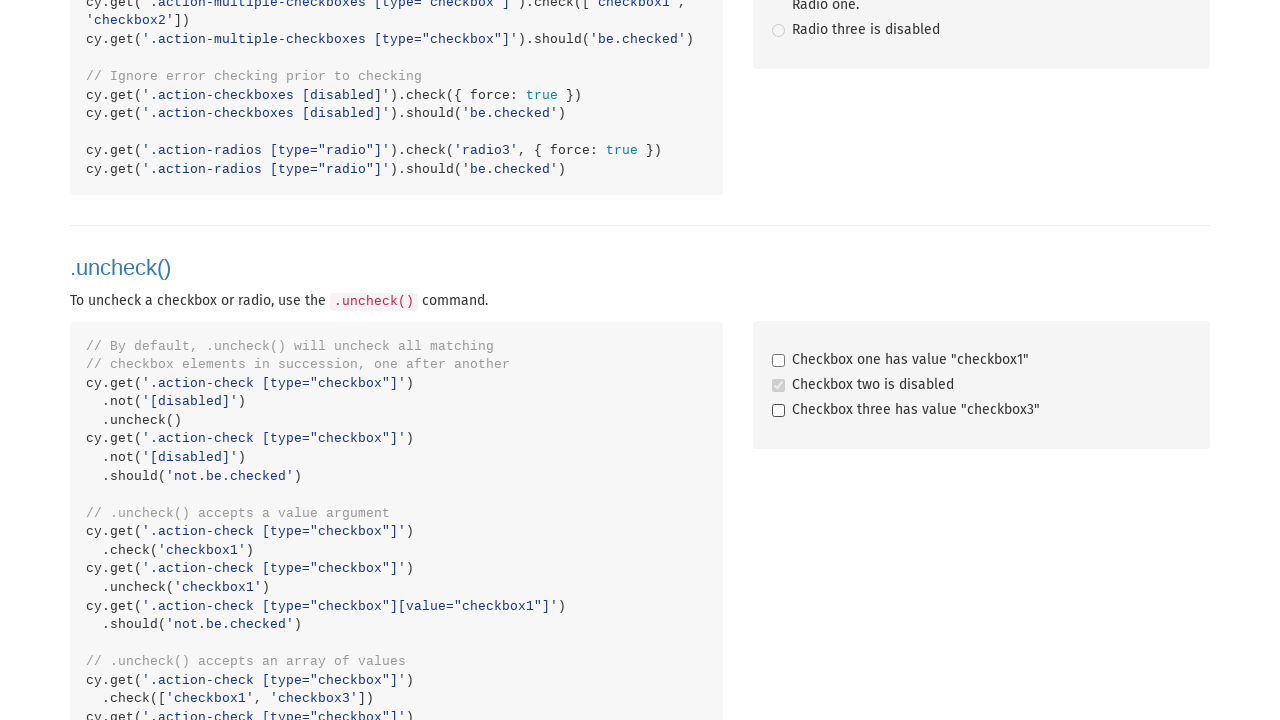

Located checkbox1 element
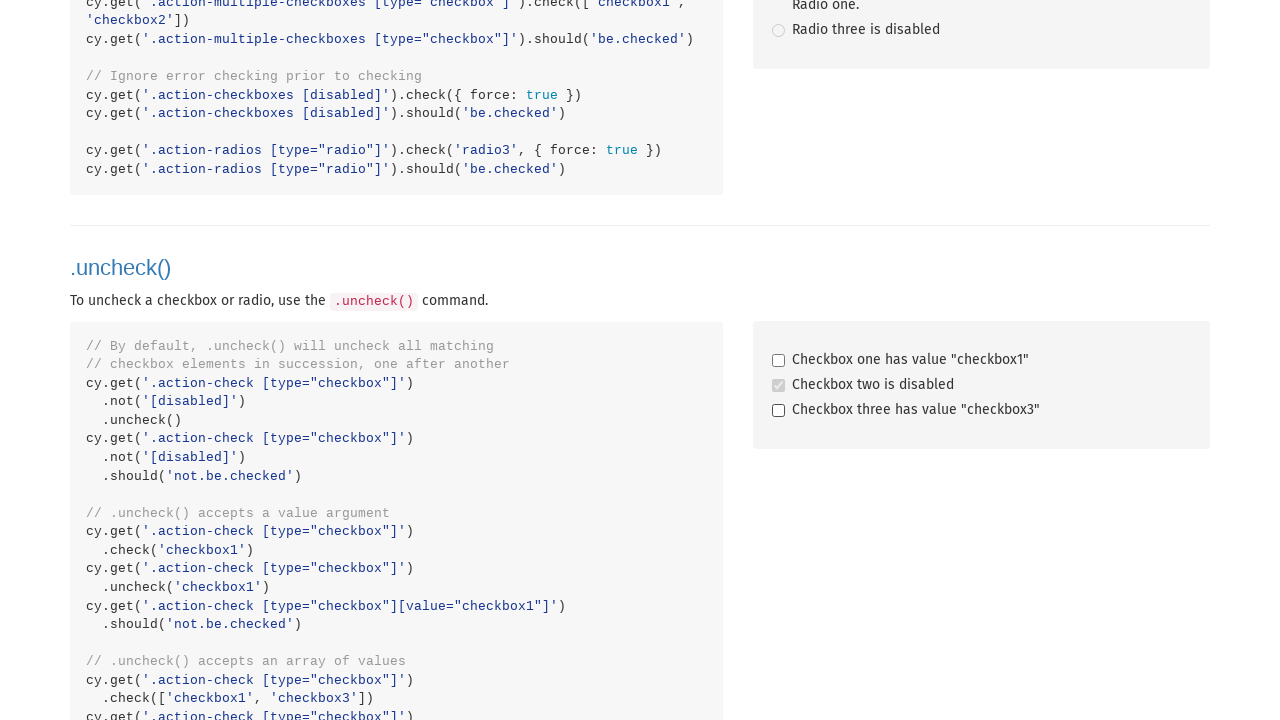

Checked checkbox1 at (778, 361) on .action-check >> [type='checkbox'][value='checkbox1']
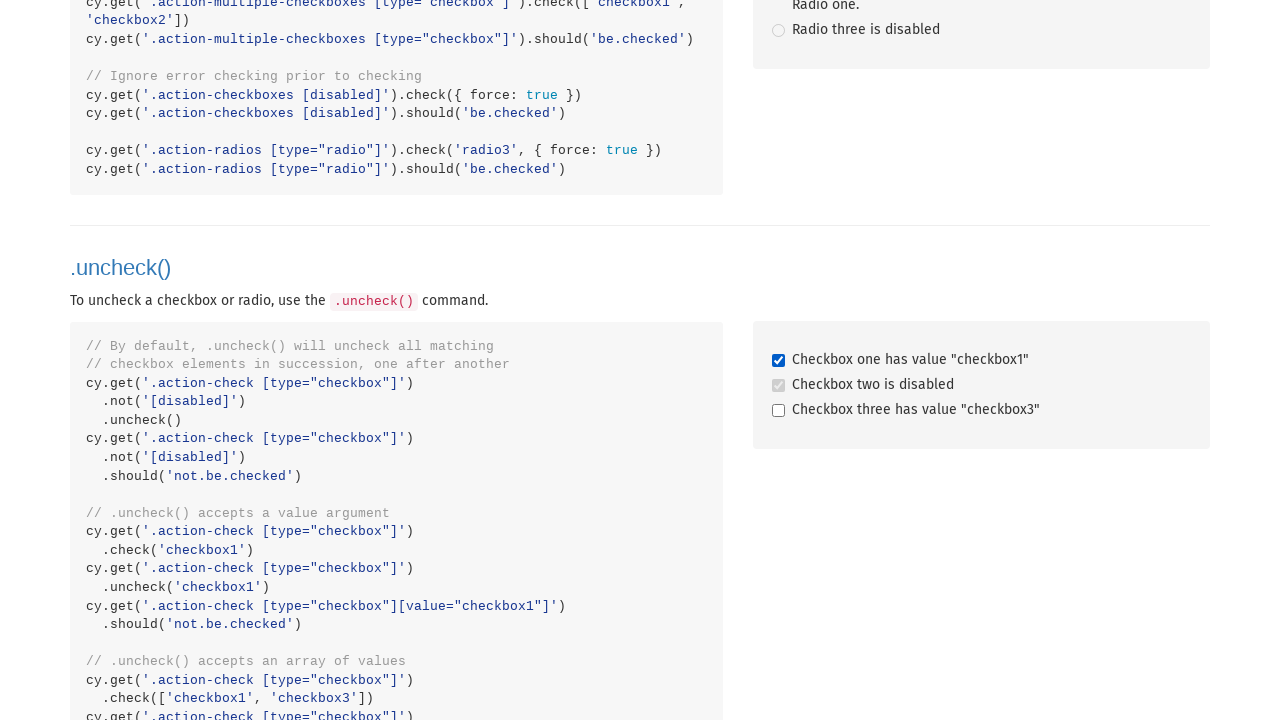

Unchecked checkbox1 at (778, 361) on .action-check >> [type='checkbox'][value='checkbox1']
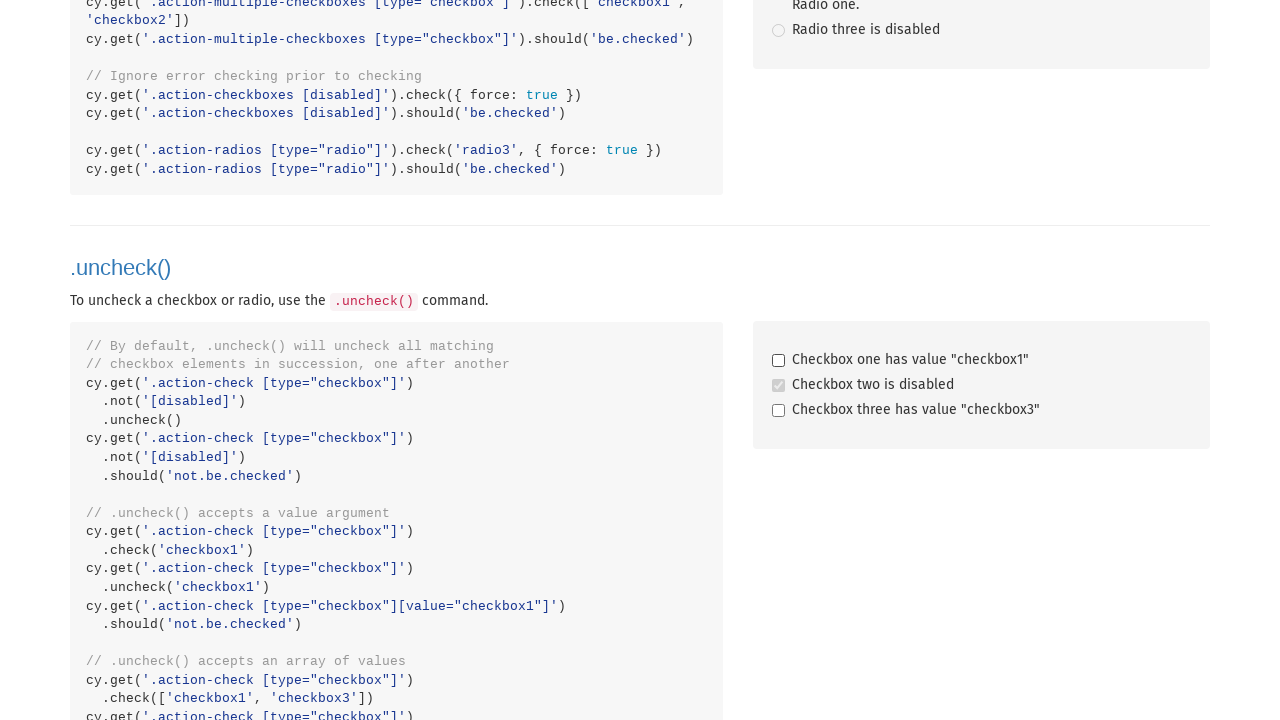

Located action-check container for multiple checkbox test
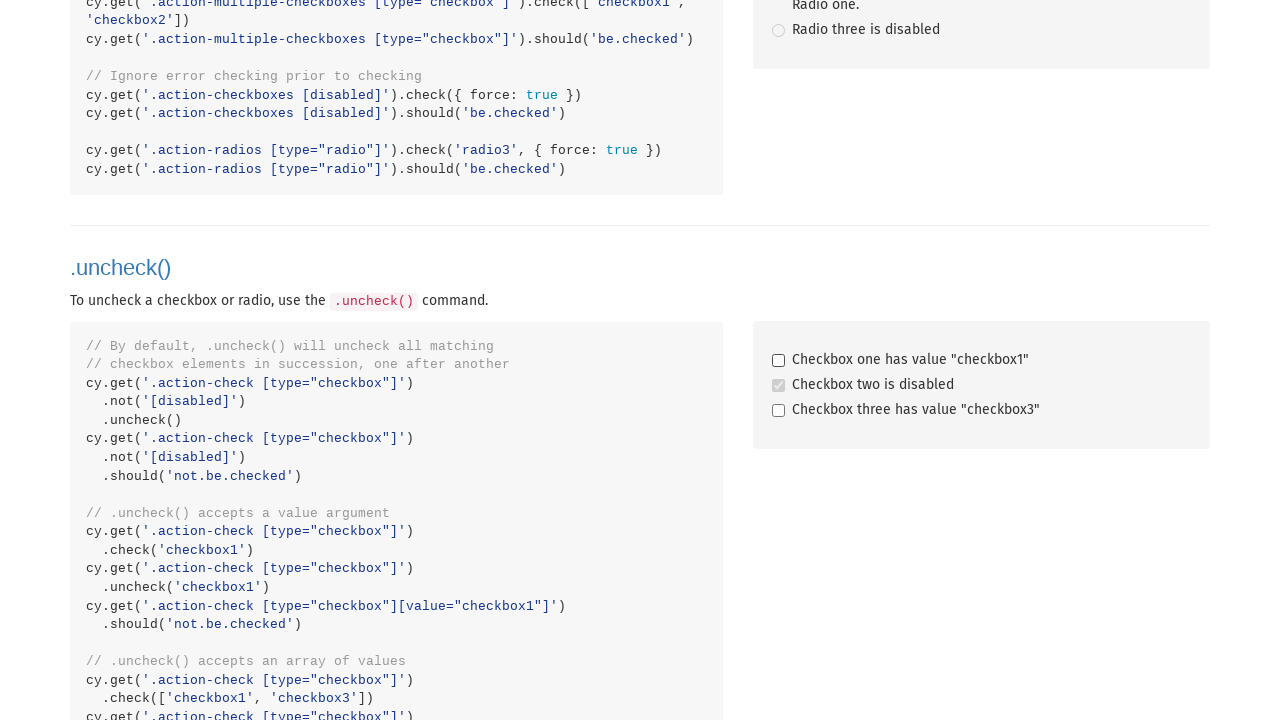

Located checkbox1 element for multiple checkbox test
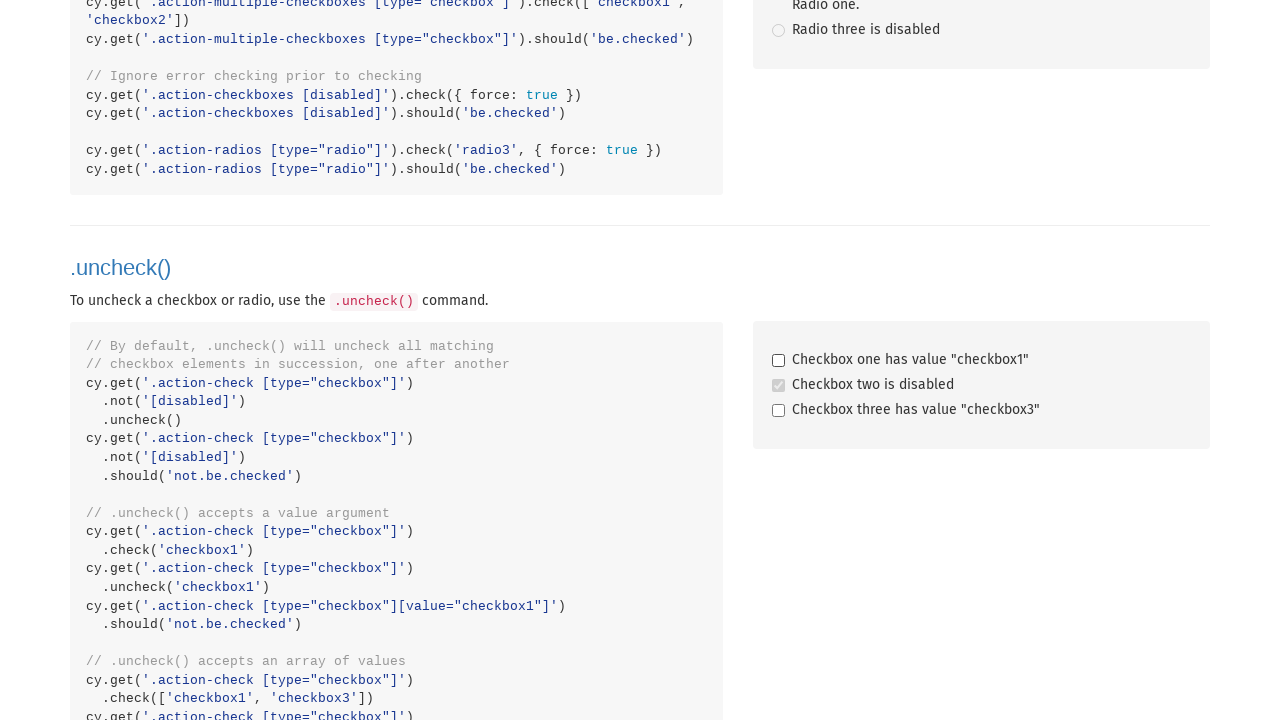

Located checkbox3 element for multiple checkbox test
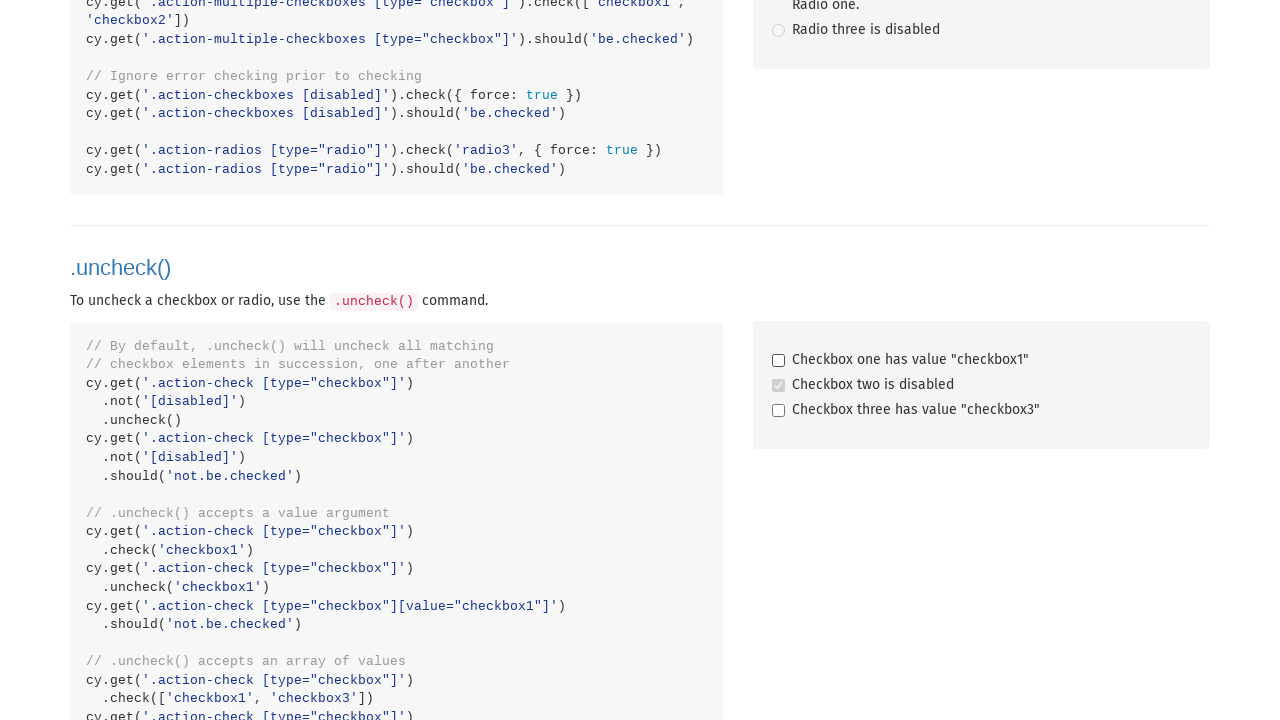

Checked checkbox1 in multiple checkbox test at (778, 361) on .action-check >> [value='checkbox1']
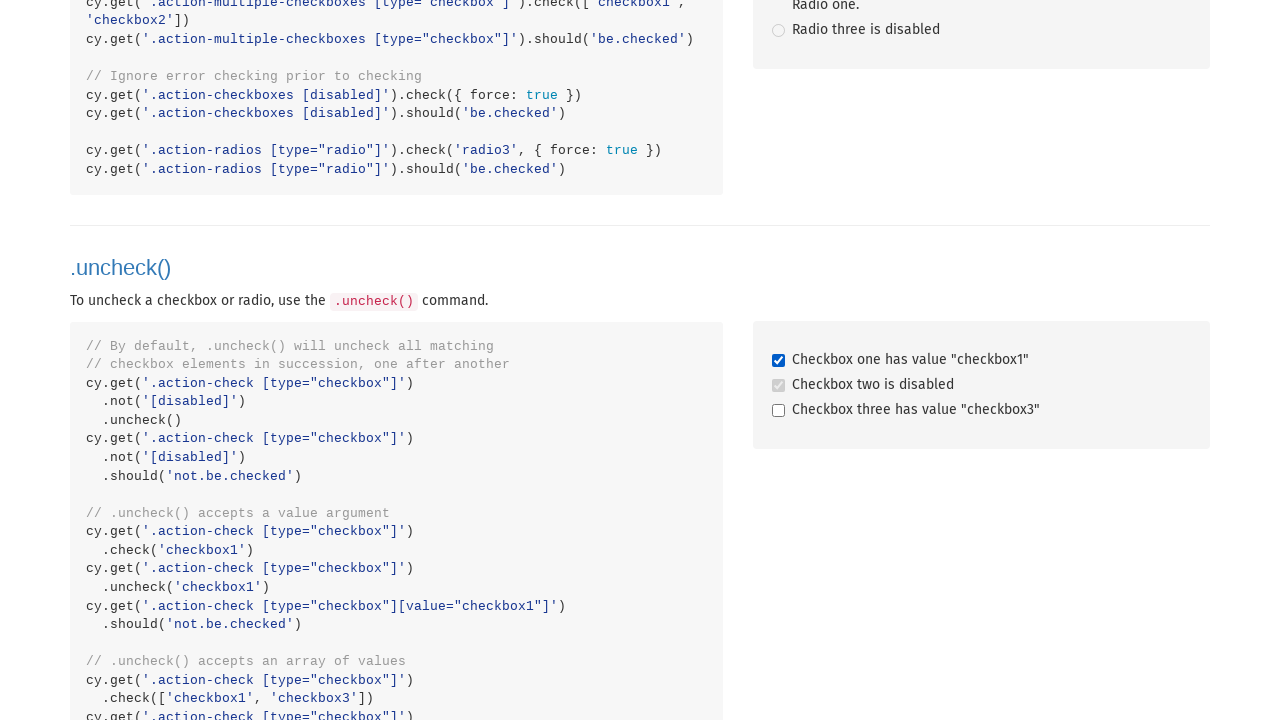

Checked checkbox3 in multiple checkbox test at (778, 411) on .action-check >> [value='checkbox3']
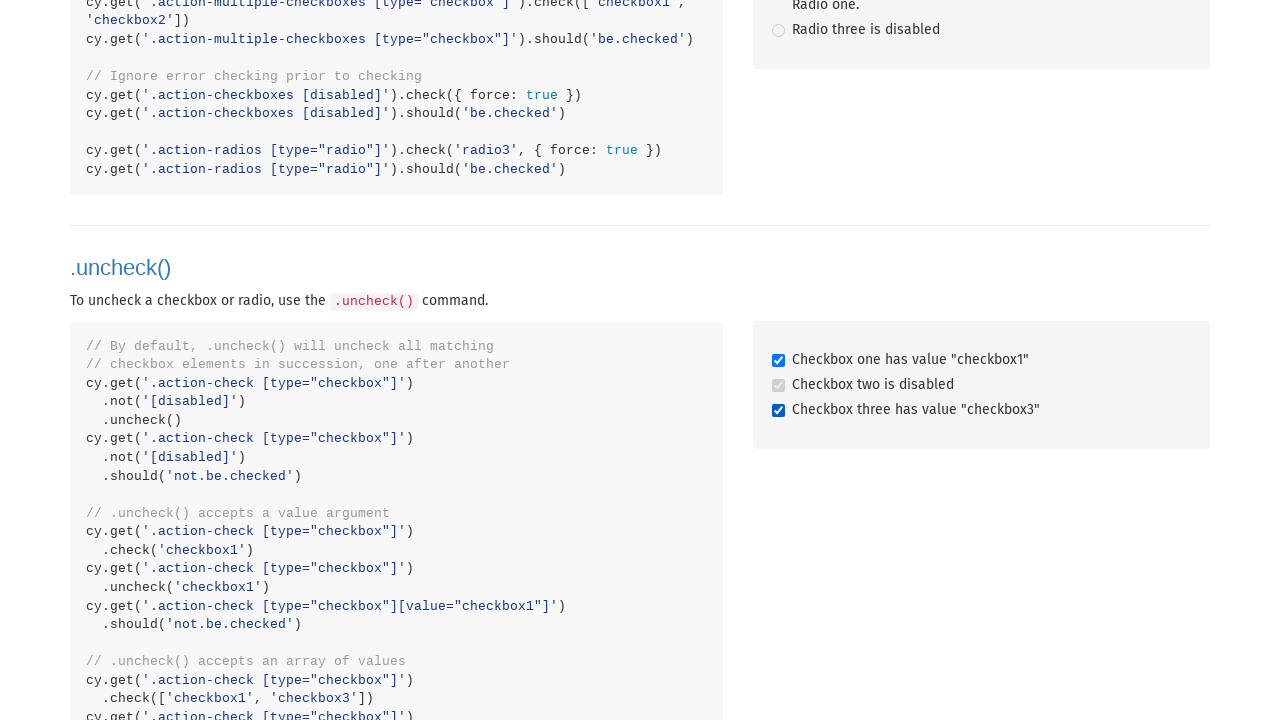

Unchecked checkbox1 in multiple checkbox test at (778, 361) on .action-check >> [value='checkbox1']
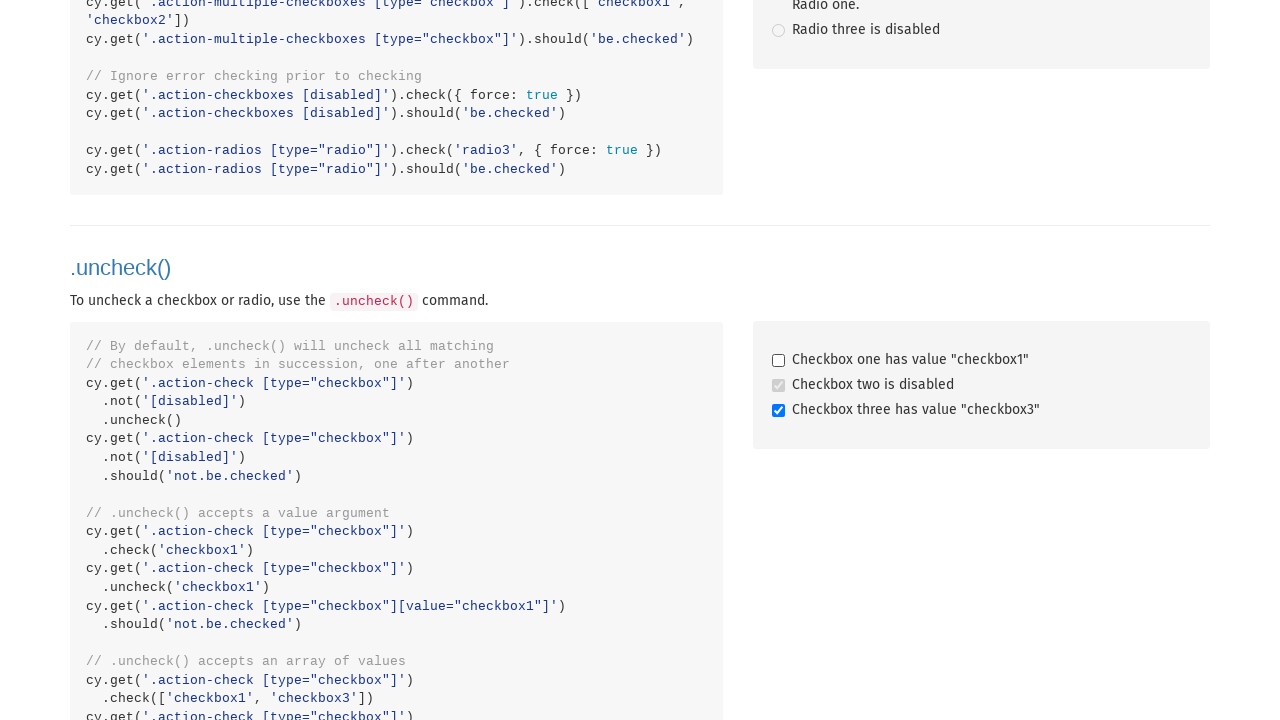

Unchecked checkbox3 in multiple checkbox test at (778, 411) on .action-check >> [value='checkbox3']
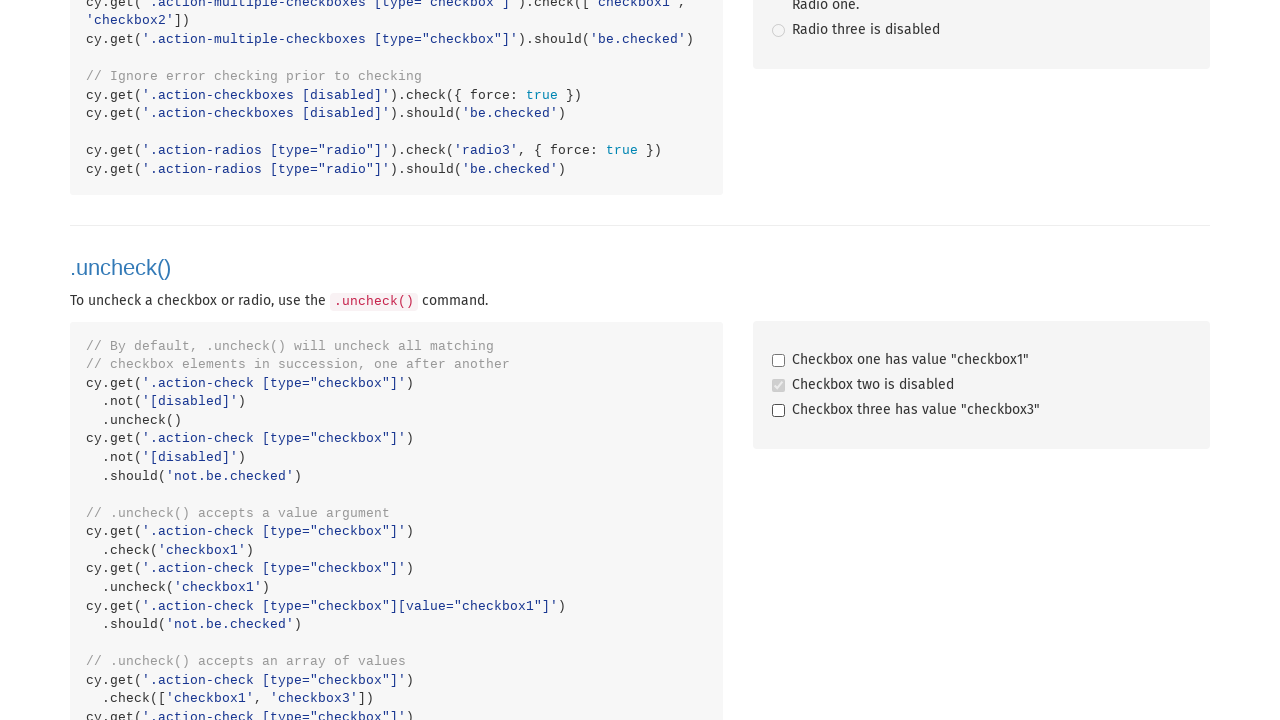

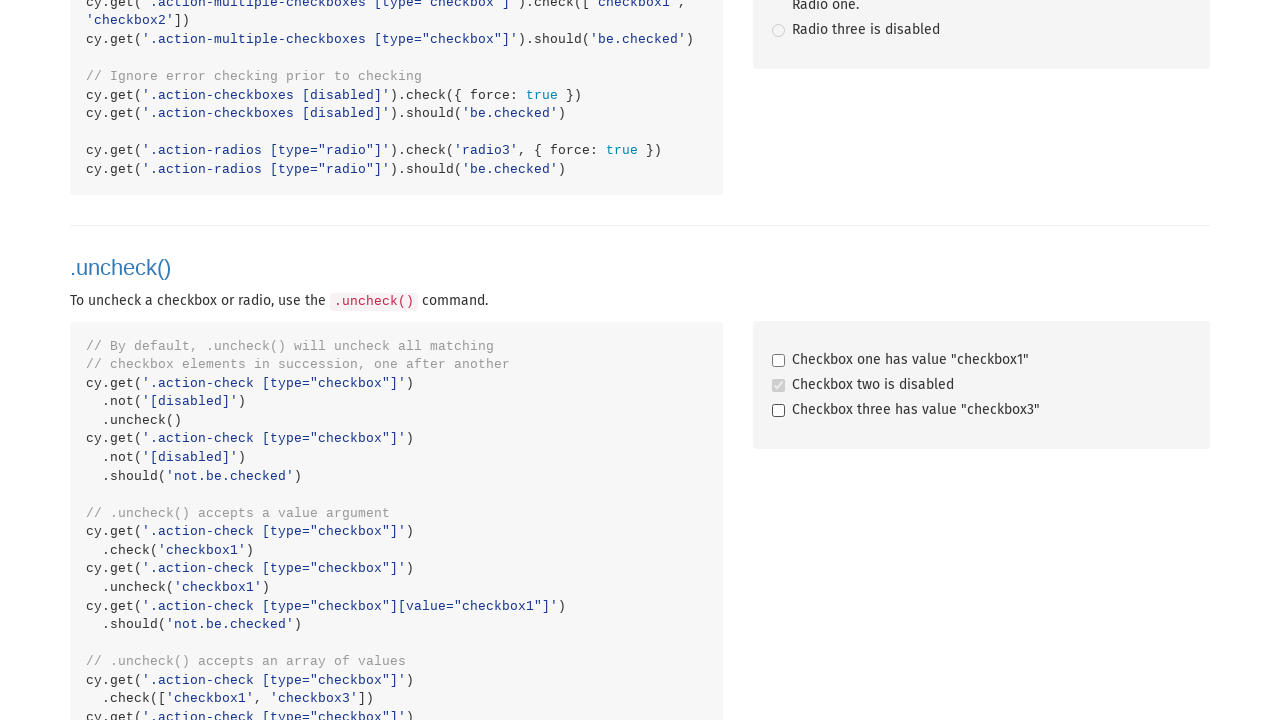